Tests Angular dropdown by selecting different sports from a custom dropdown list

Starting URL: https://ej2.syncfusion.com/angular/demos/?_ga=2.262049992.437420821.1575083417-524628264.1575083417#/material/drop-down-list/data-binding

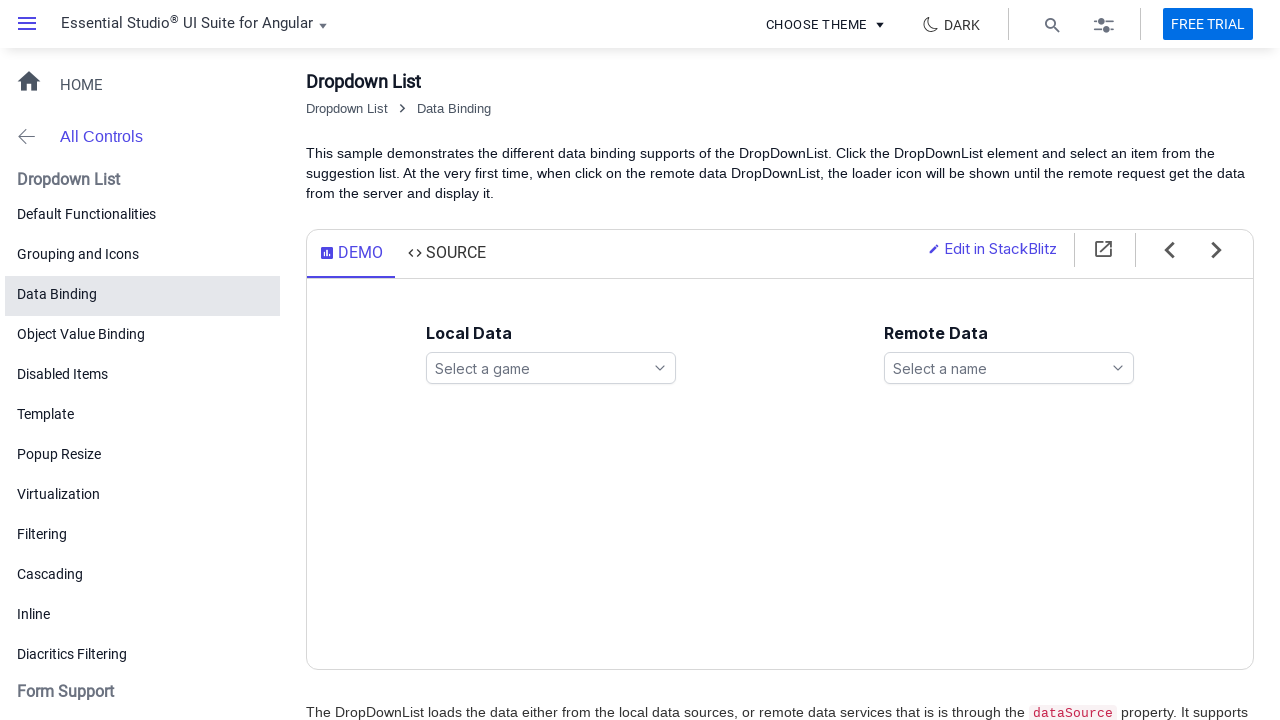

Clicked on games dropdown to open it at (551, 368) on xpath=//ejs-dropdownlist[@id='games']
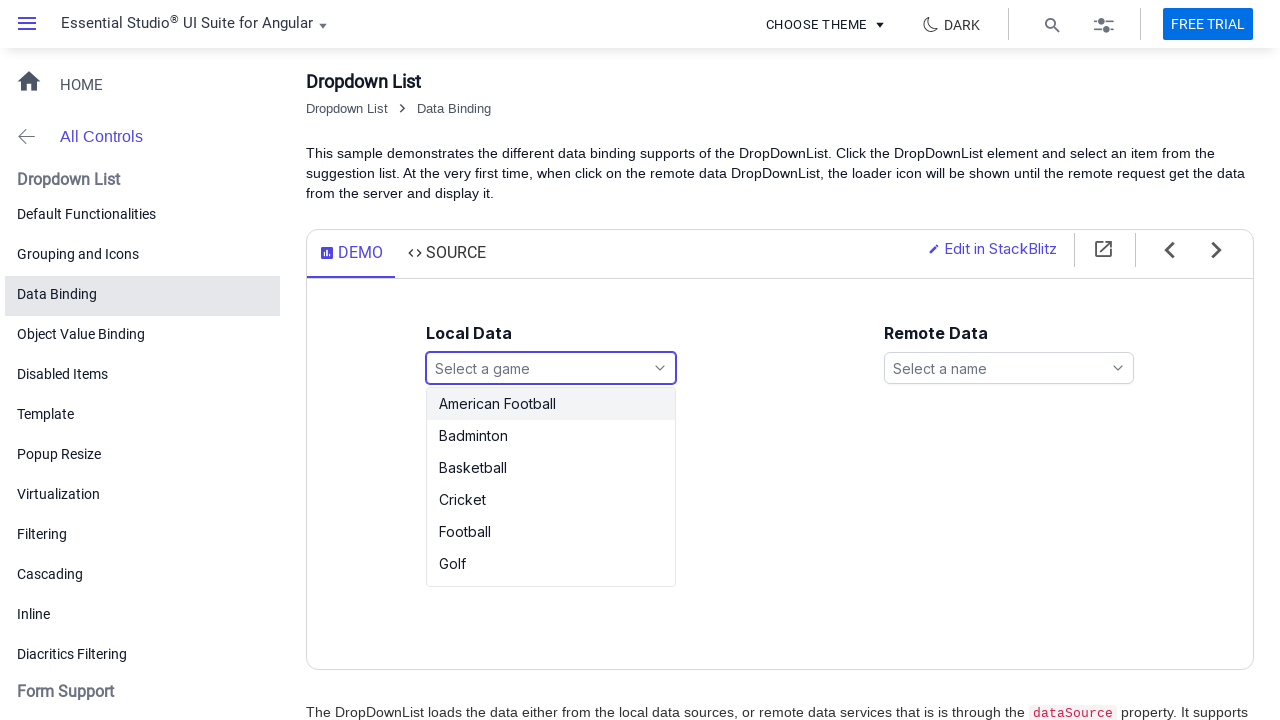

Waited for dropdown options to load
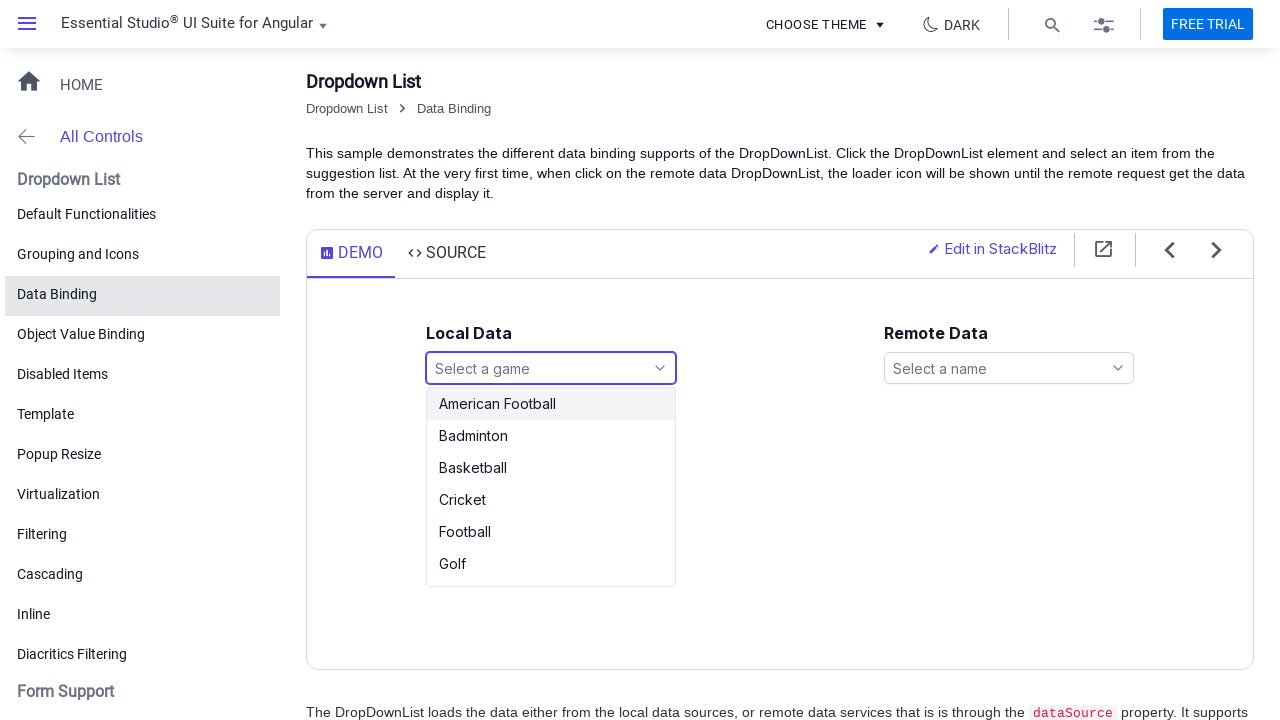

Selected 'Basketball' from the games dropdown at (551, 468) on xpath=//ul[@id='games_options']/li[text()='Basketball']
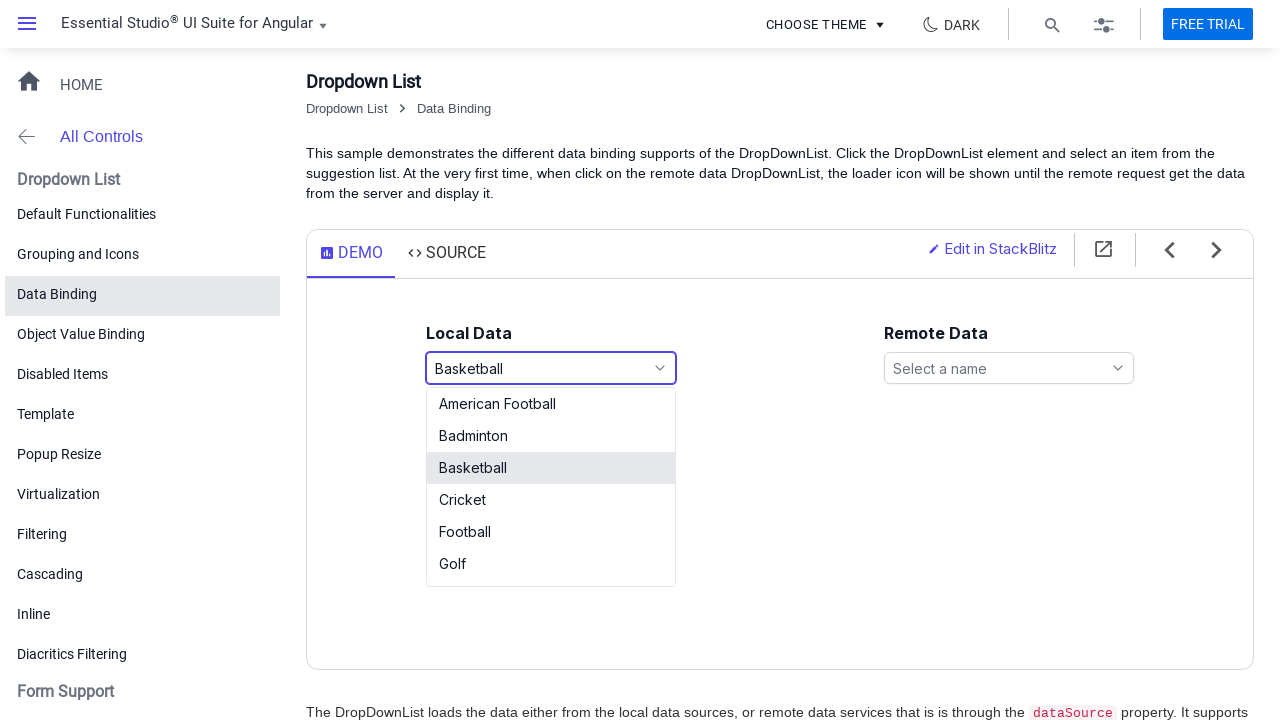

Waited 1 second after selecting Basketball
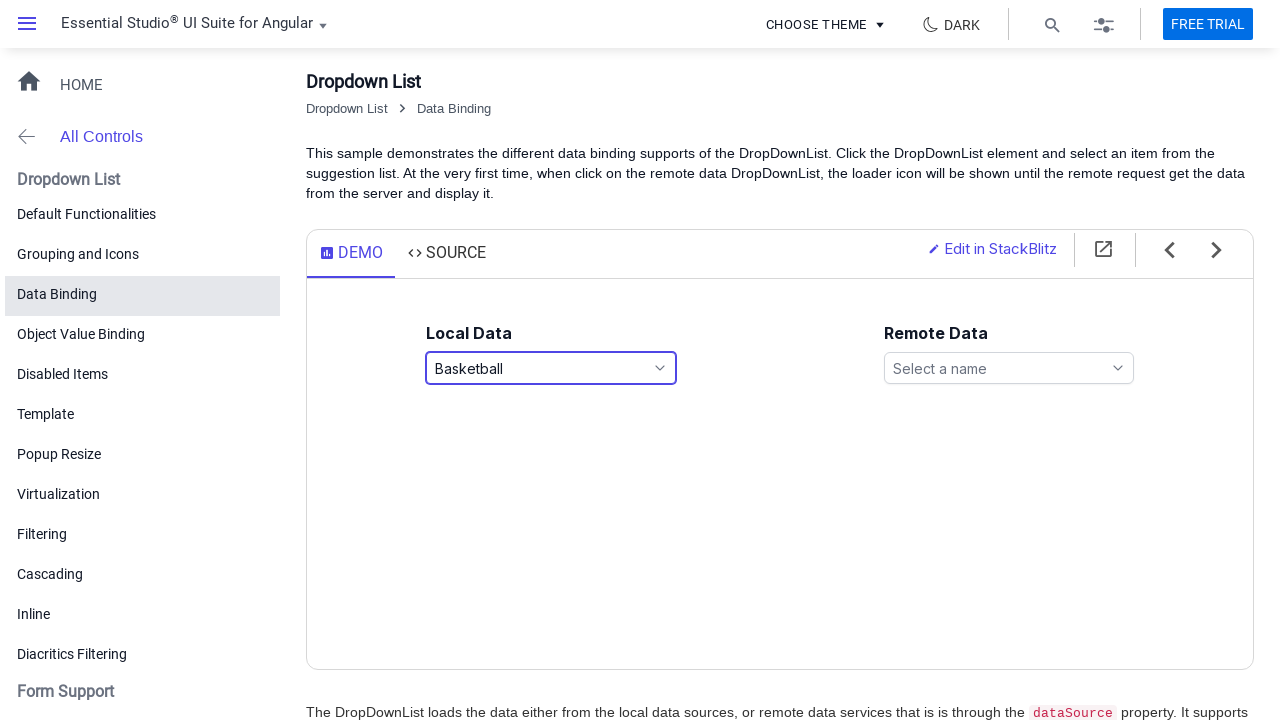

Clicked on games dropdown to open it at (551, 368) on xpath=//ejs-dropdownlist[@id='games']
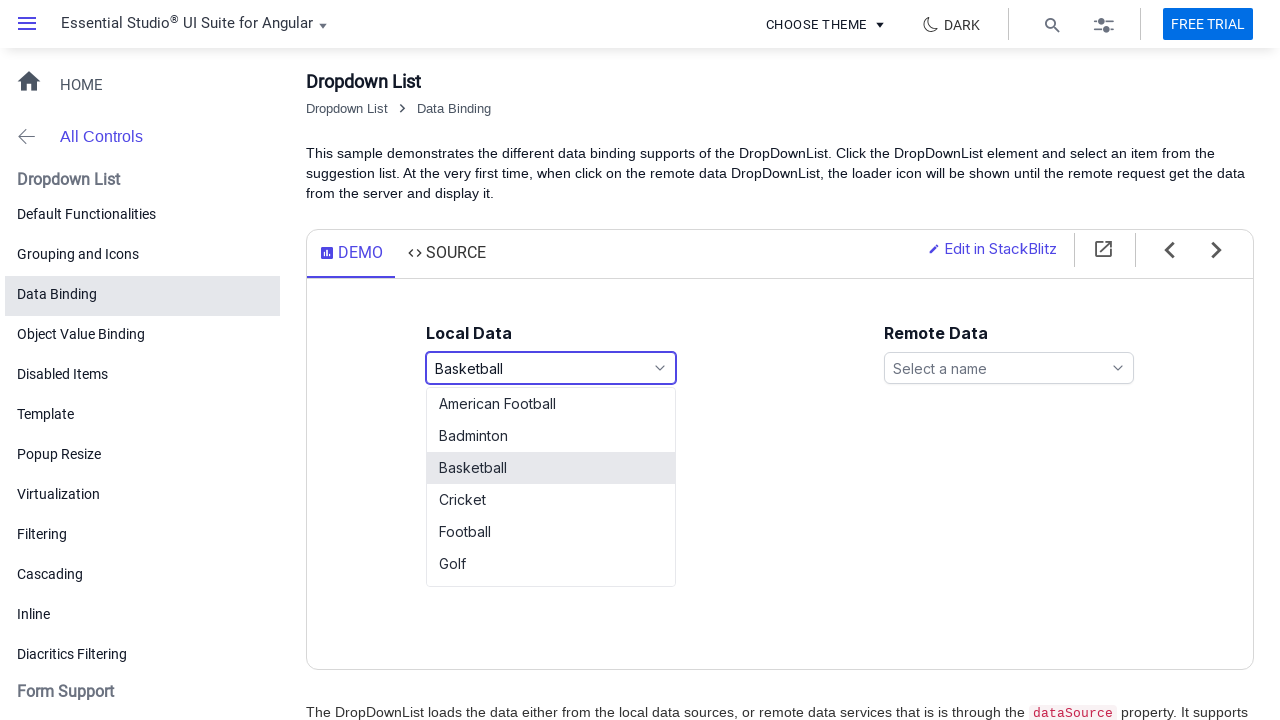

Waited for dropdown options to load
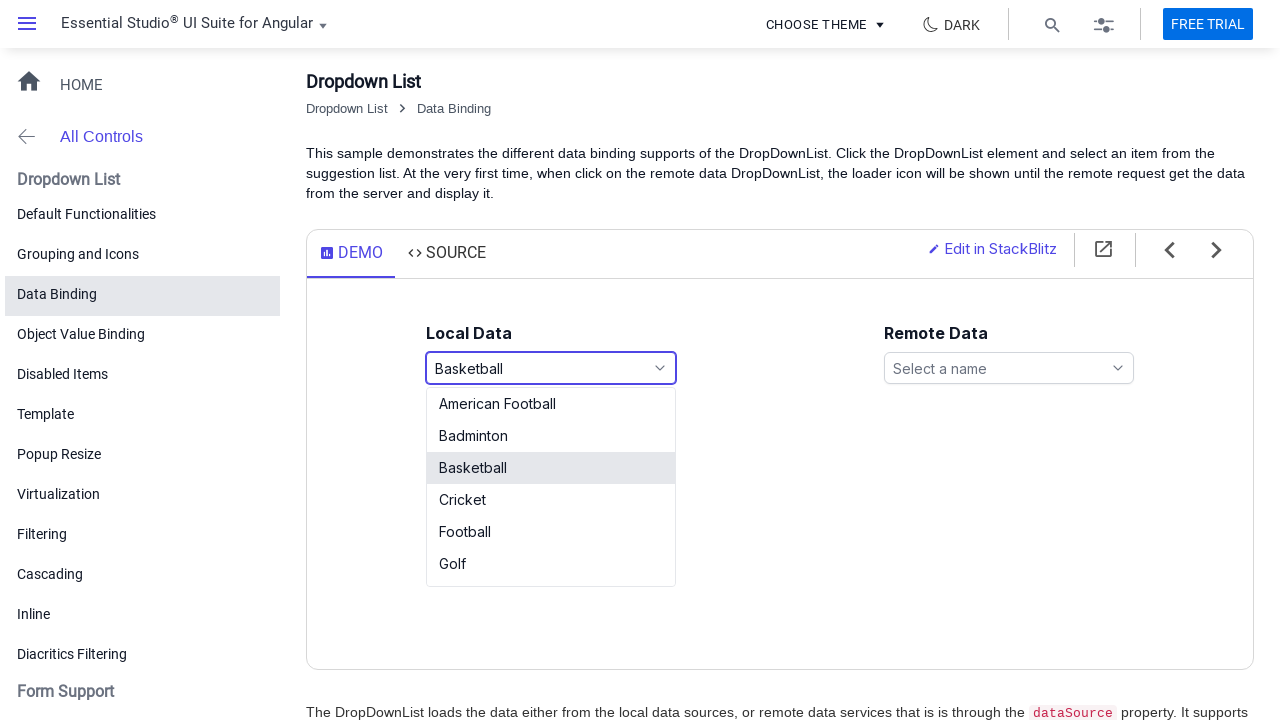

Selected 'Snooker' from the games dropdown at (551, 538) on xpath=//ul[@id='games_options']/li[text()='Snooker']
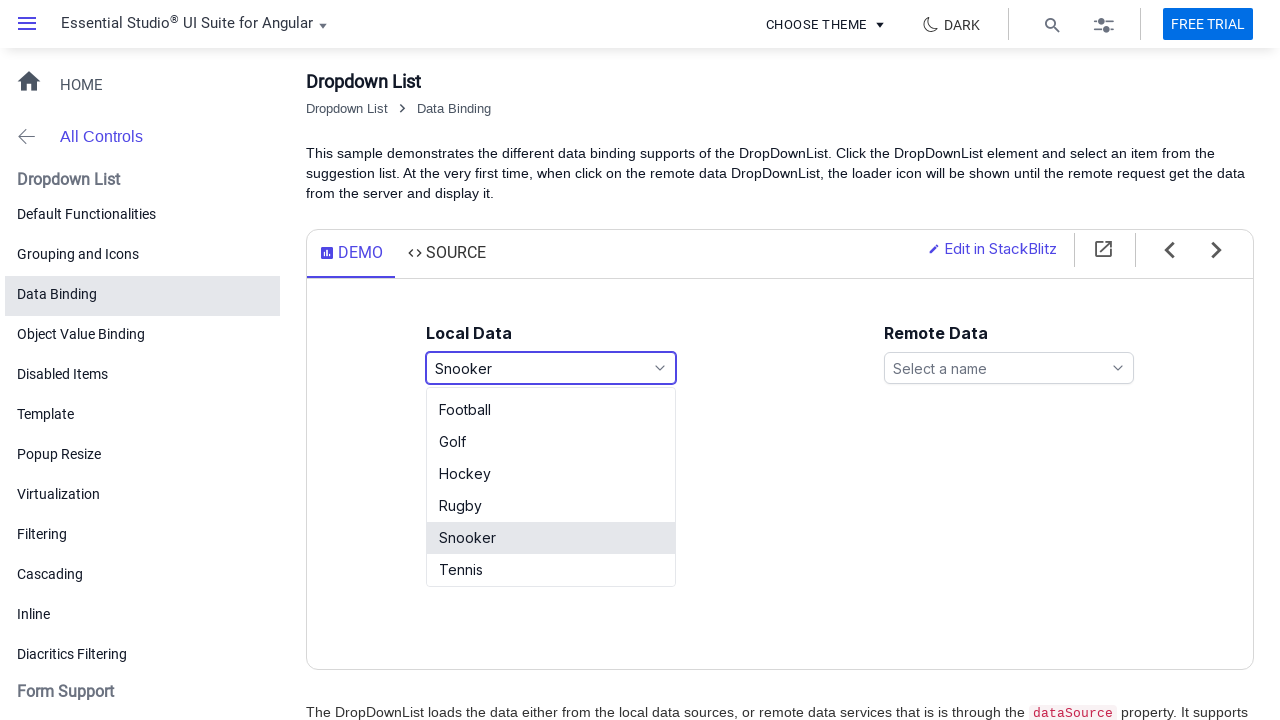

Waited 1 second after selecting Snooker
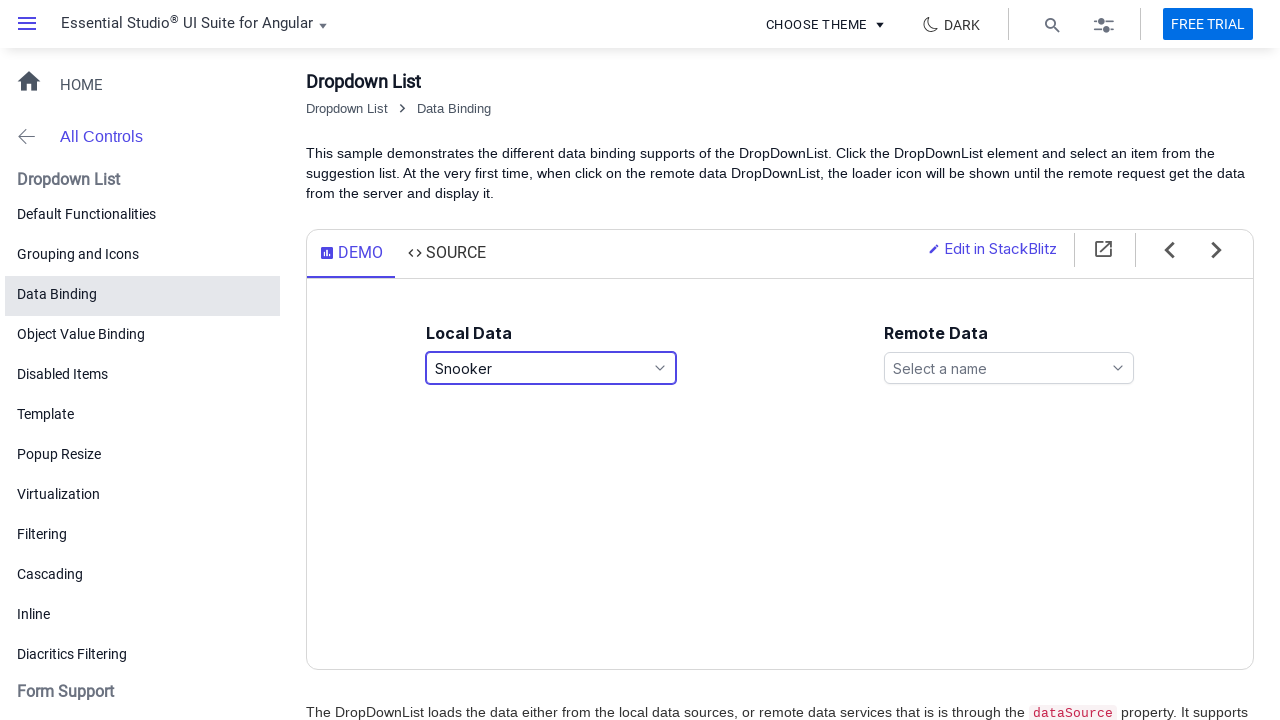

Clicked on games dropdown to open it at (551, 368) on xpath=//ejs-dropdownlist[@id='games']
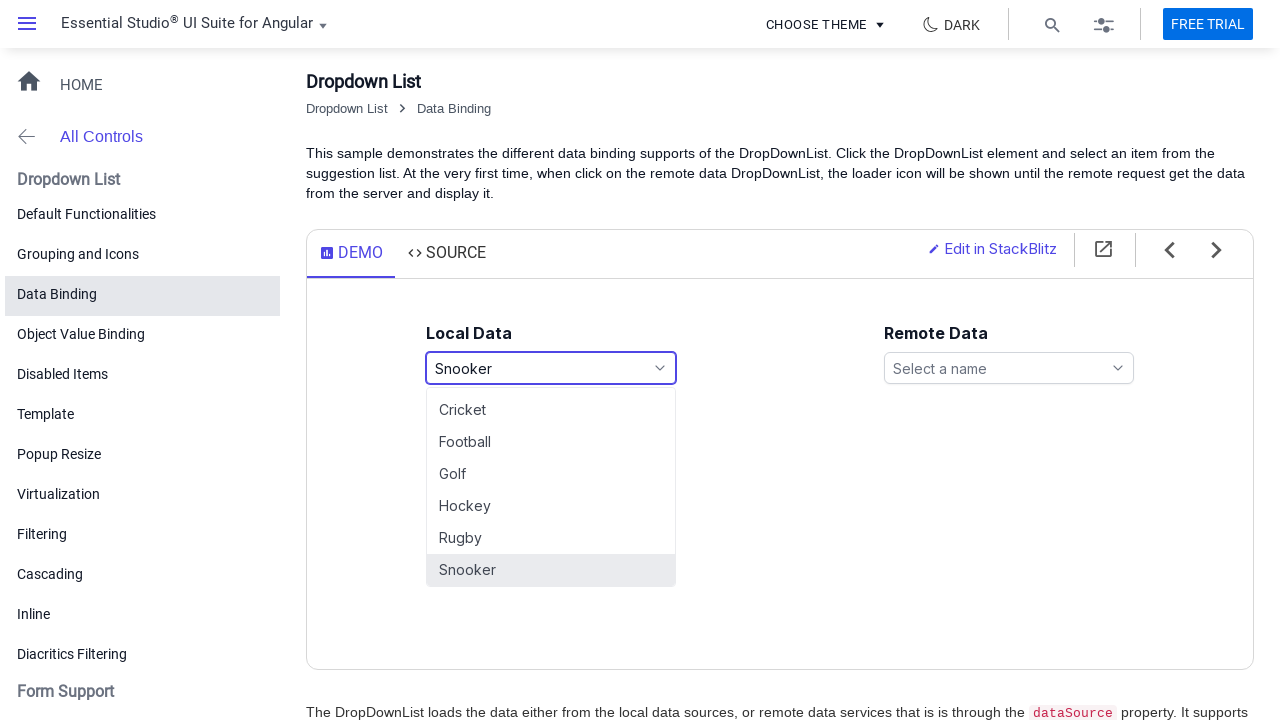

Waited for dropdown options to load
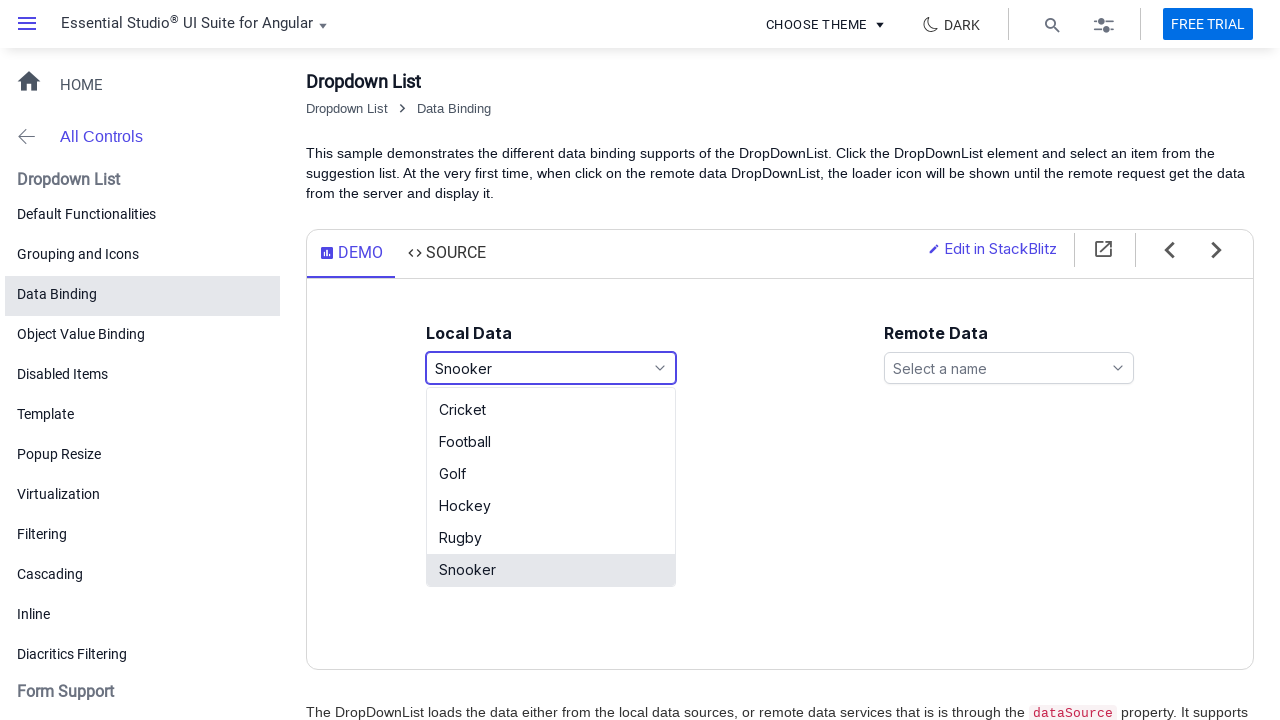

Selected 'American Football' from the games dropdown at (551, 404) on xpath=//ul[@id='games_options']/li[text()='American Football']
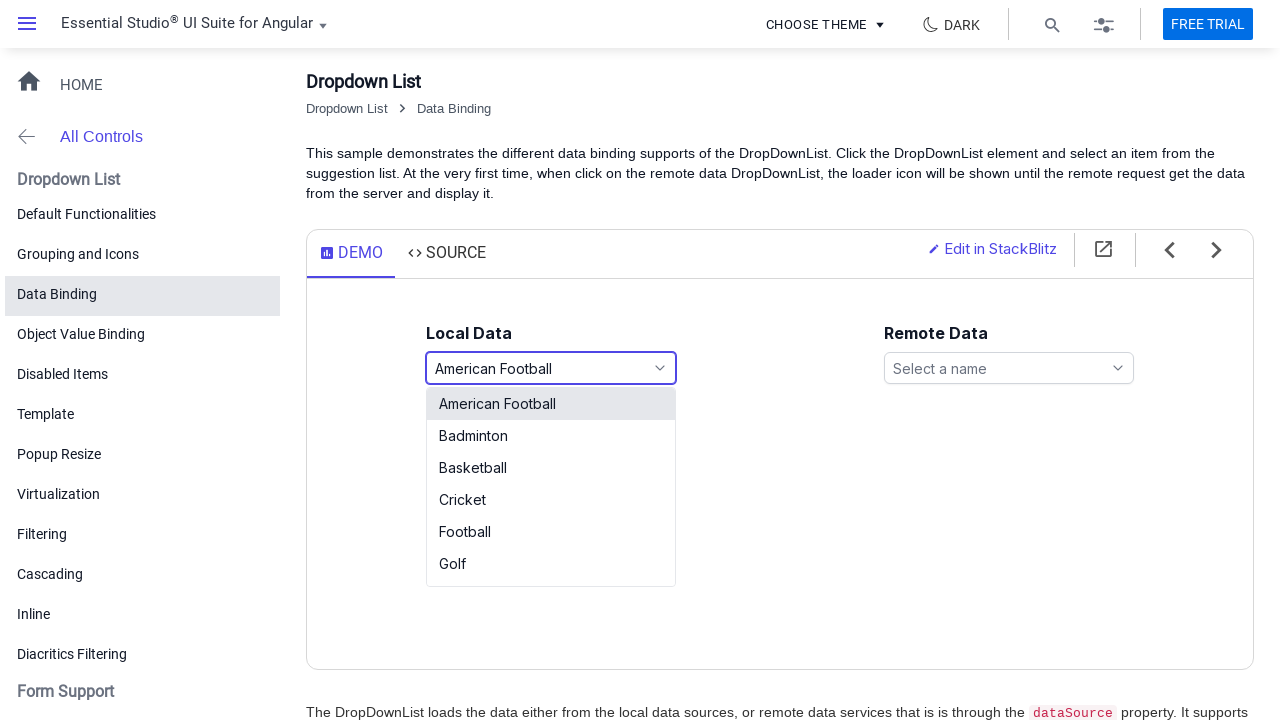

Waited 1 second after selecting American Football
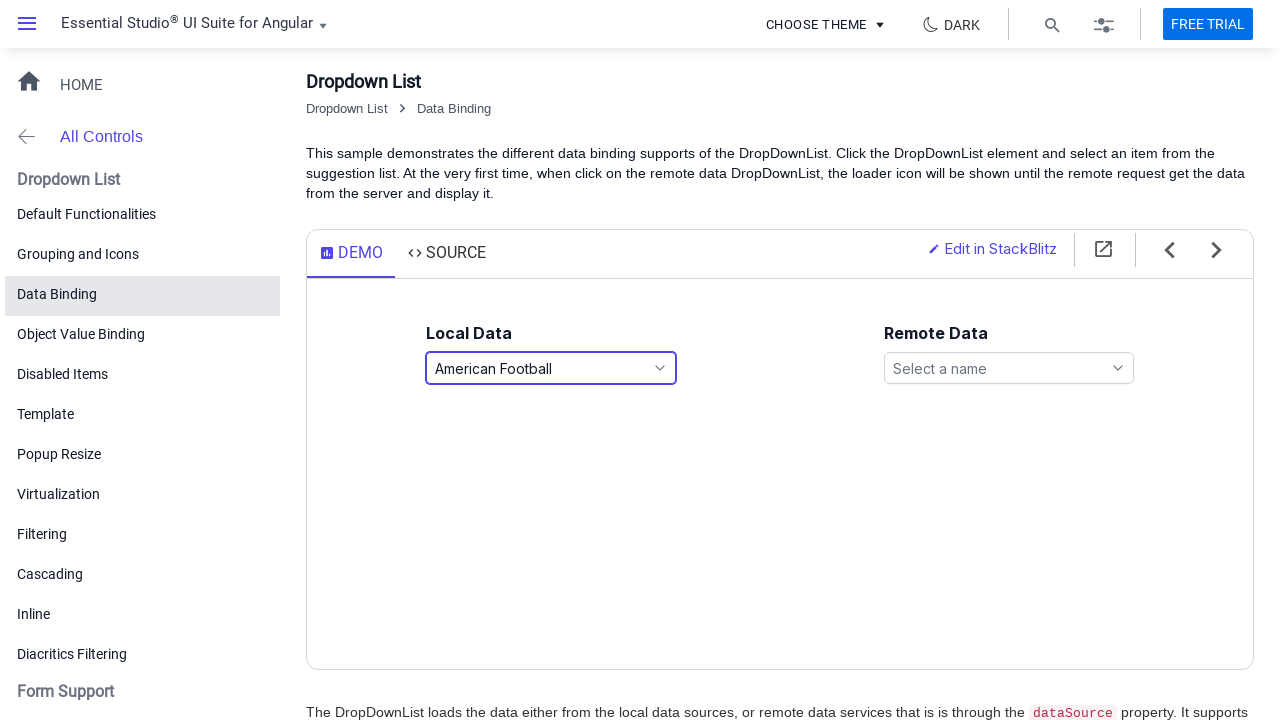

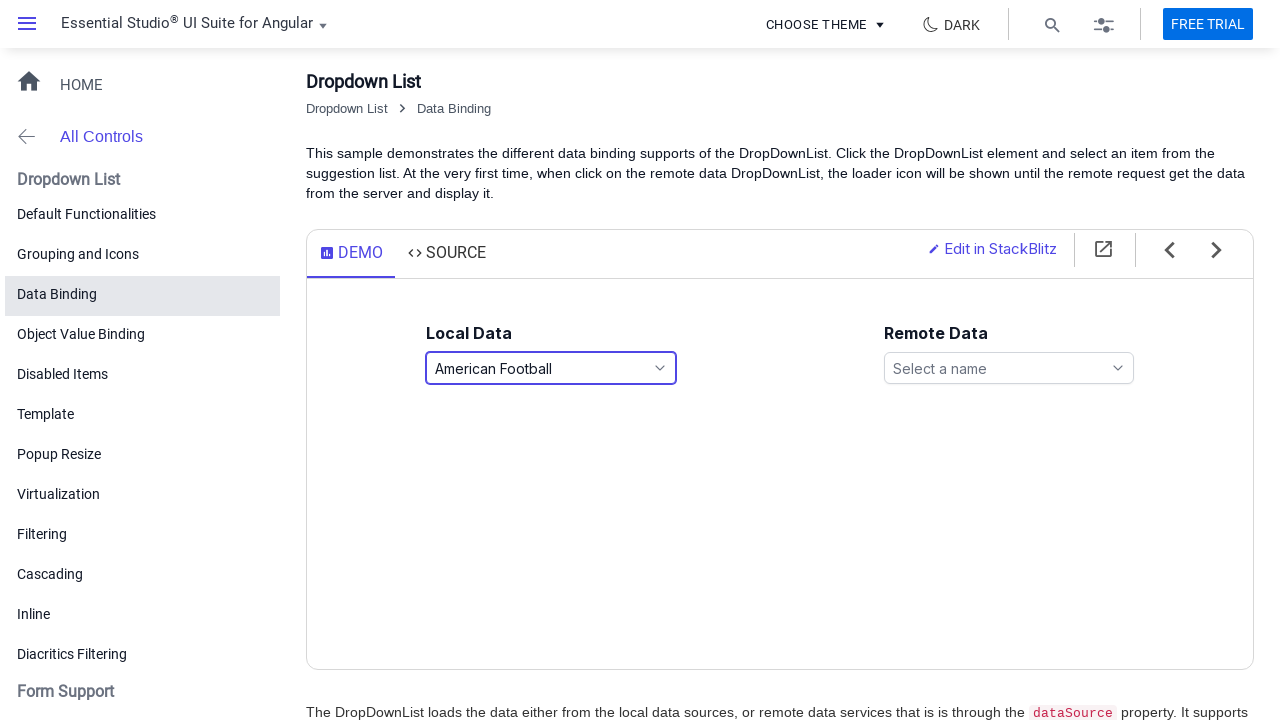